Fills out a text box form with user information and submits it

Starting URL: https://demoqa.com/text-box

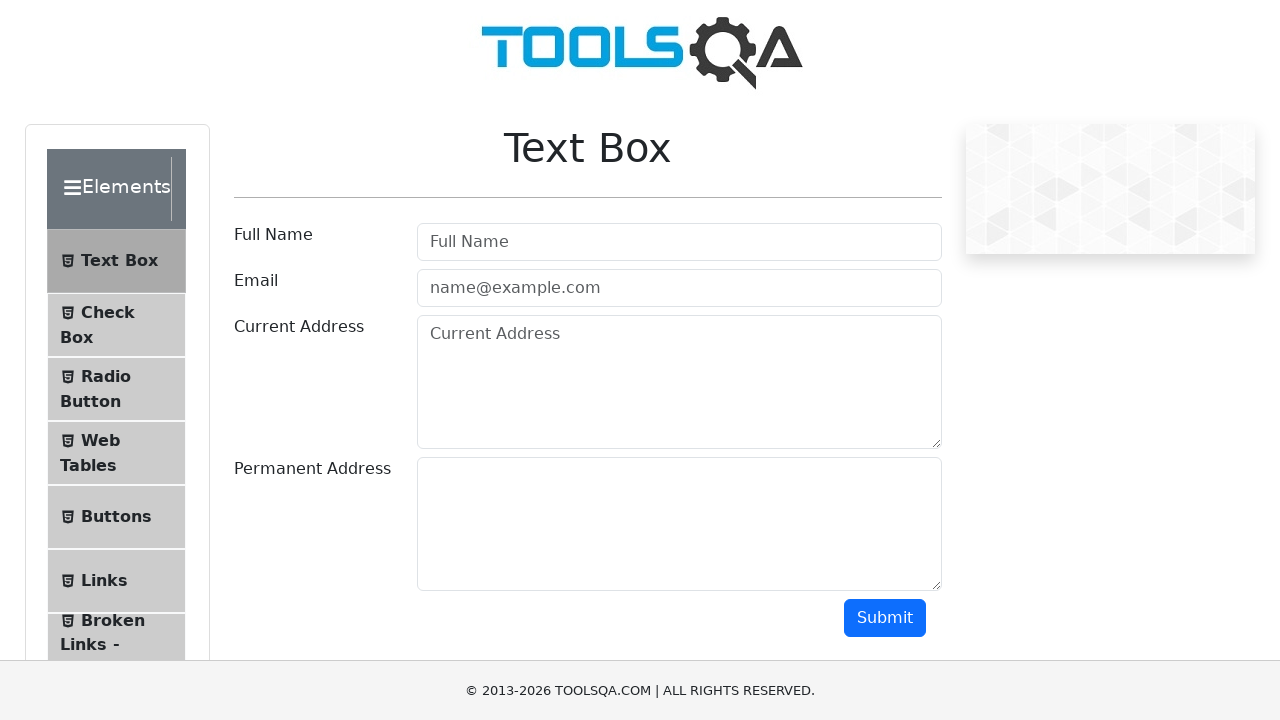

Filled username field with 'Arifin' on #userName
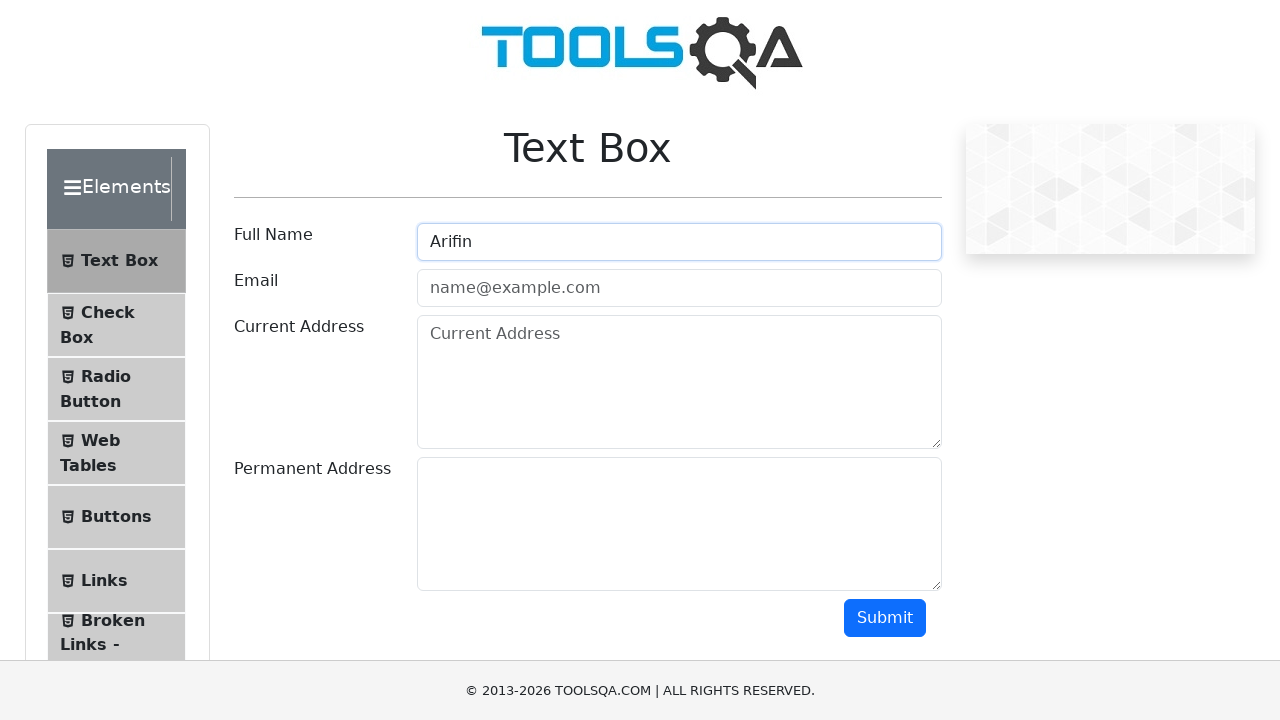

Filled email field with 'xyz@gmail.com' on #userEmail
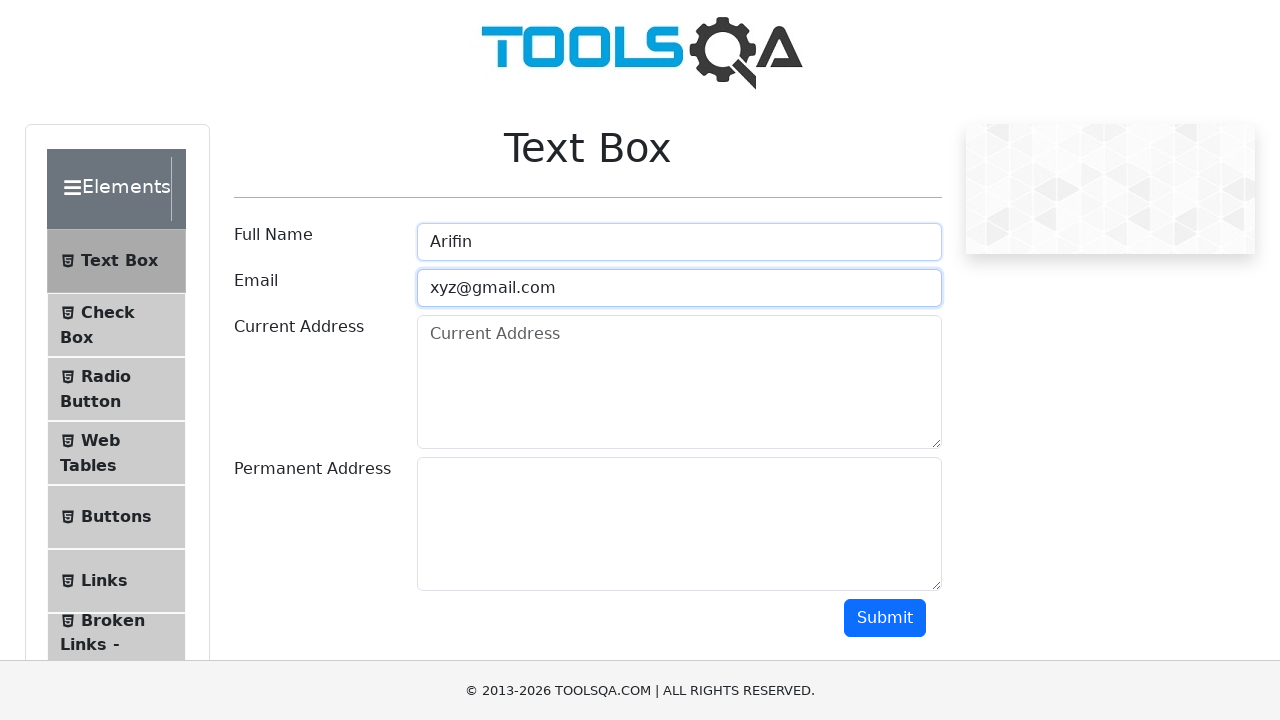

Filled current address field with 'BD' on #currentAddress
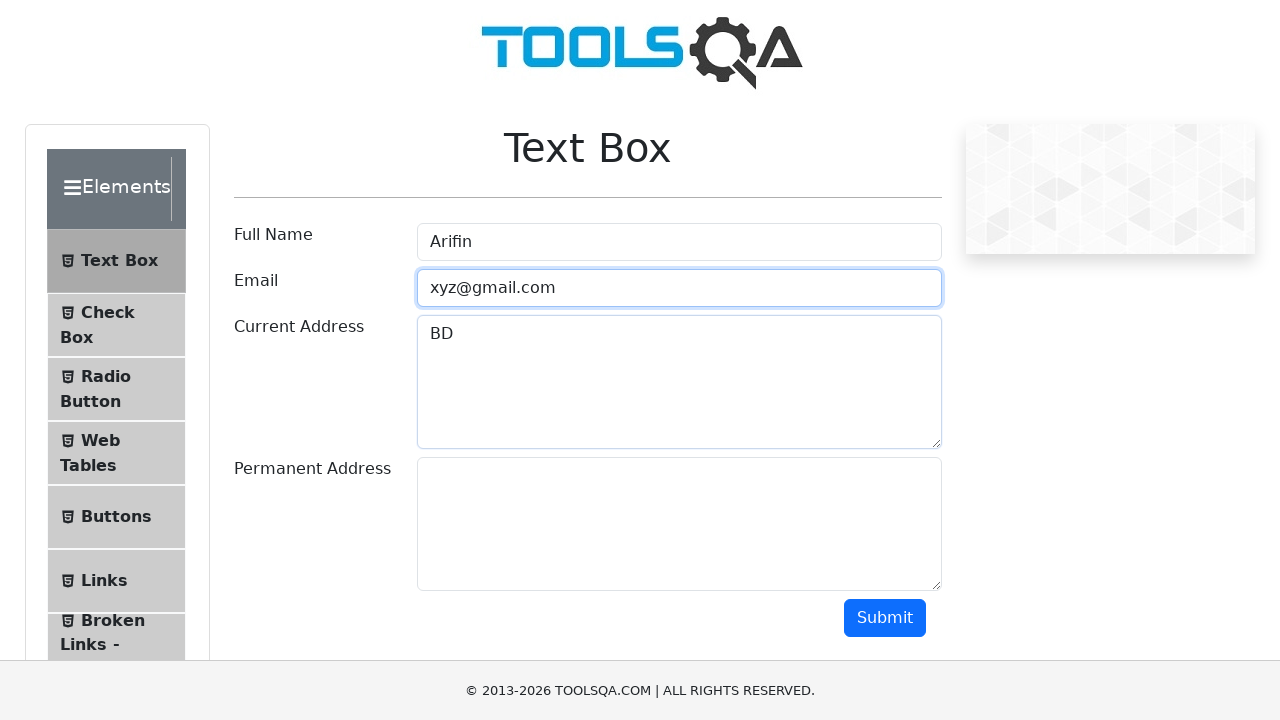

Filled permanent address field with 'BD' on #permanentAddress
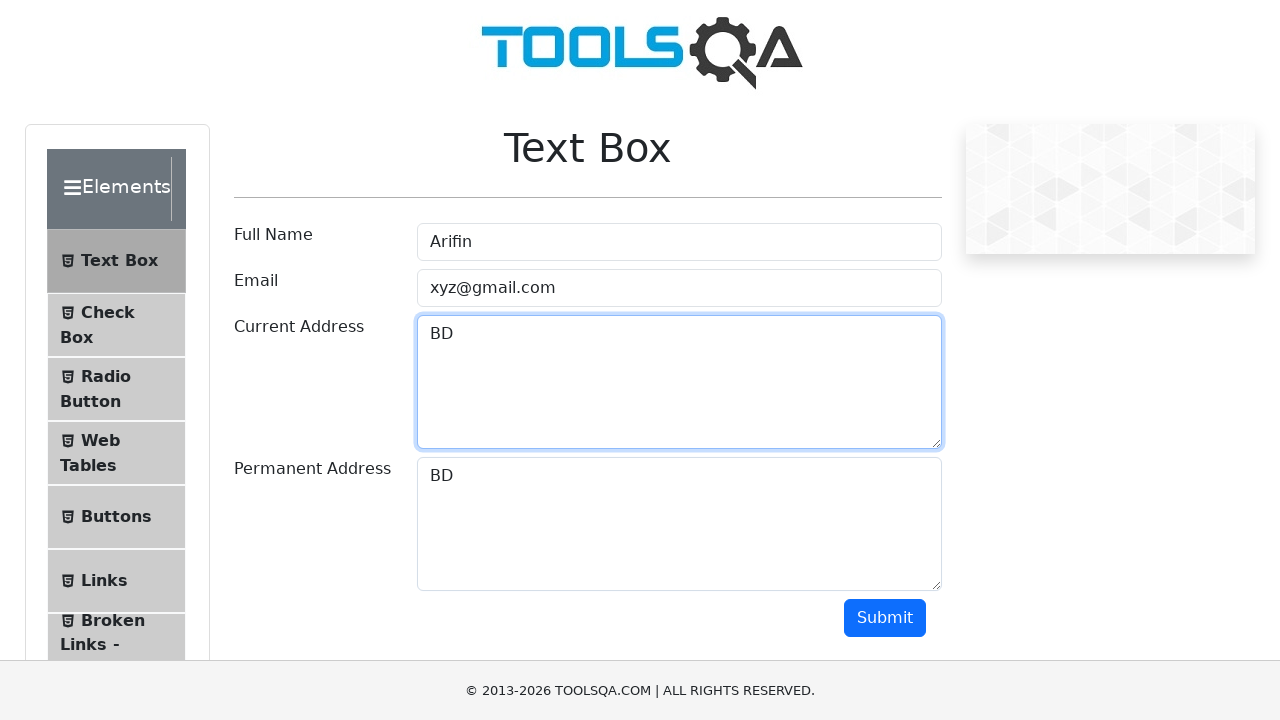

Scrolled down by 350 pixels
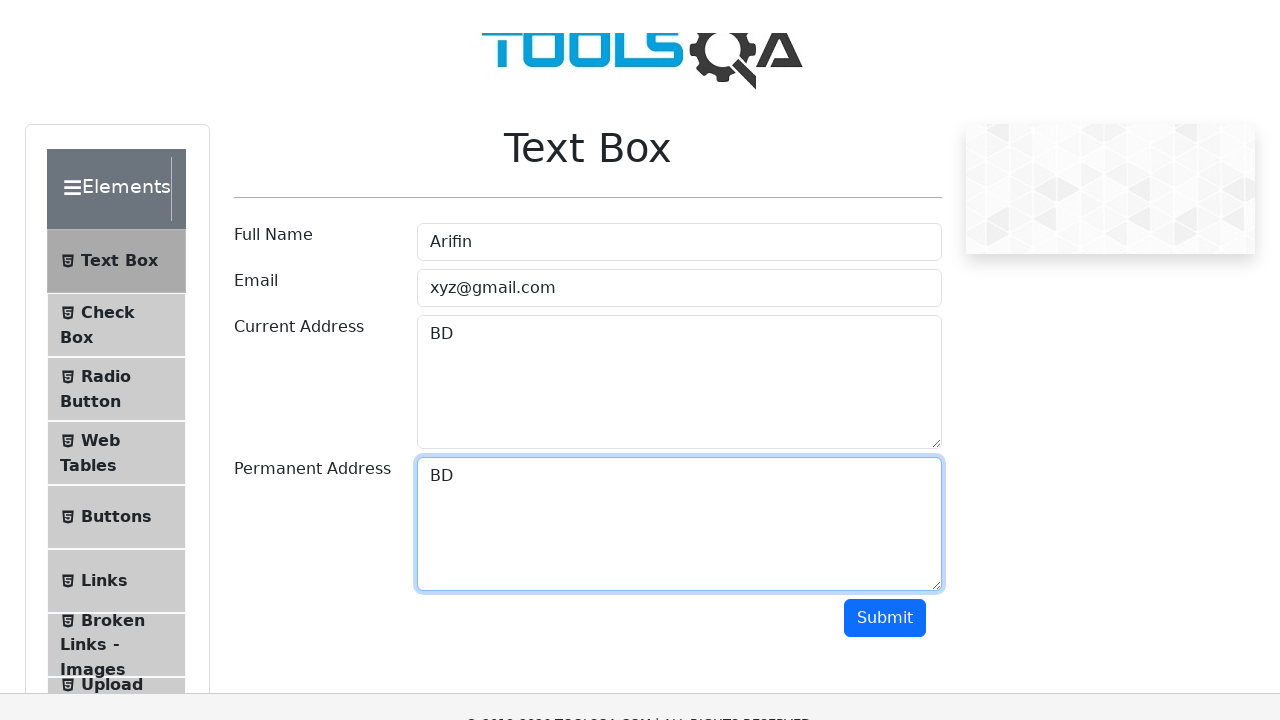

Clicked submit button to submit form at (885, 268) on #submit
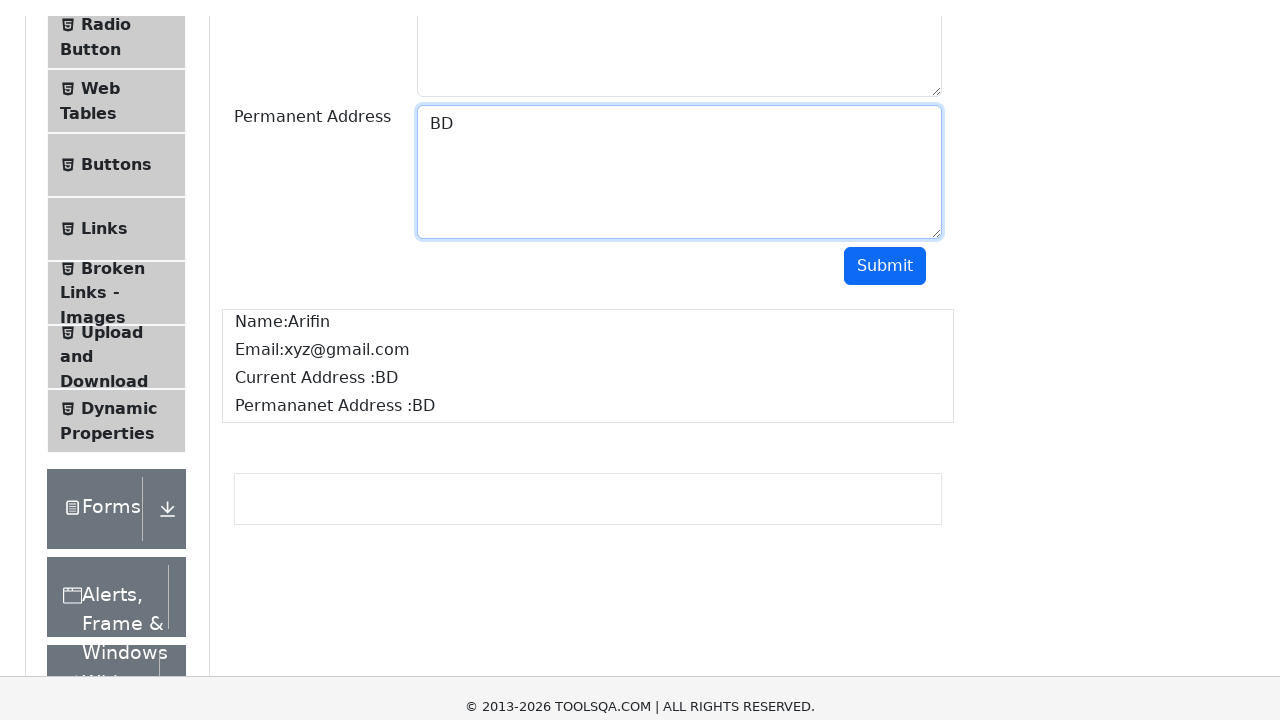

Verified that submitted name 'Arifin' appears in output
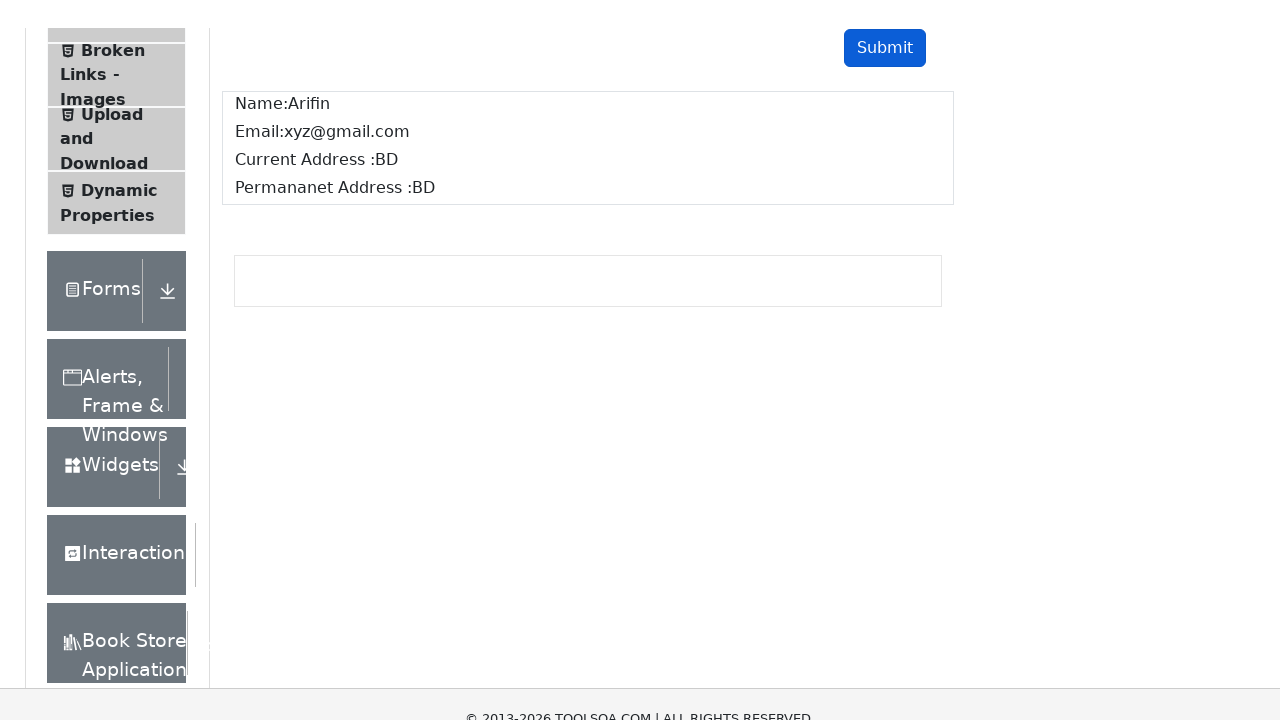

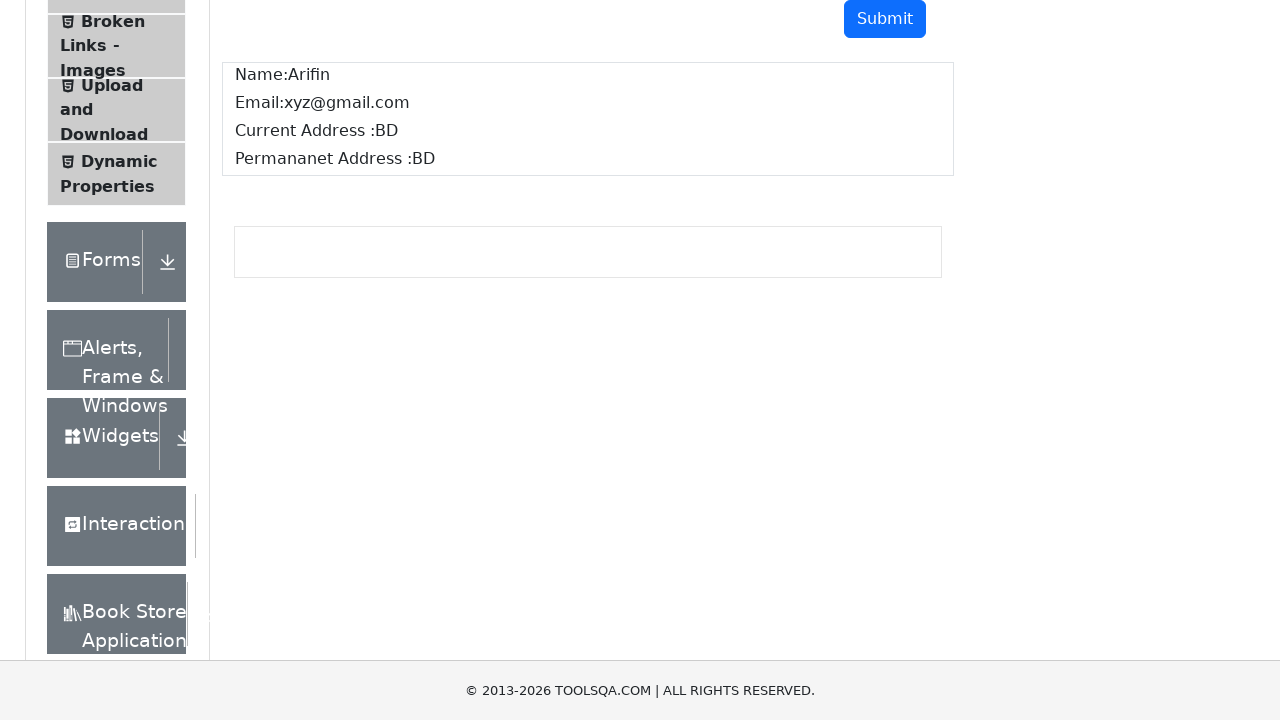